Tests the add/remove elements functionality by clicking the "Add Element" button 5 times to create elements, then clicking the "Delete" button 4 times to remove them.

Starting URL: https://the-internet.herokuapp.com/add_remove_elements/

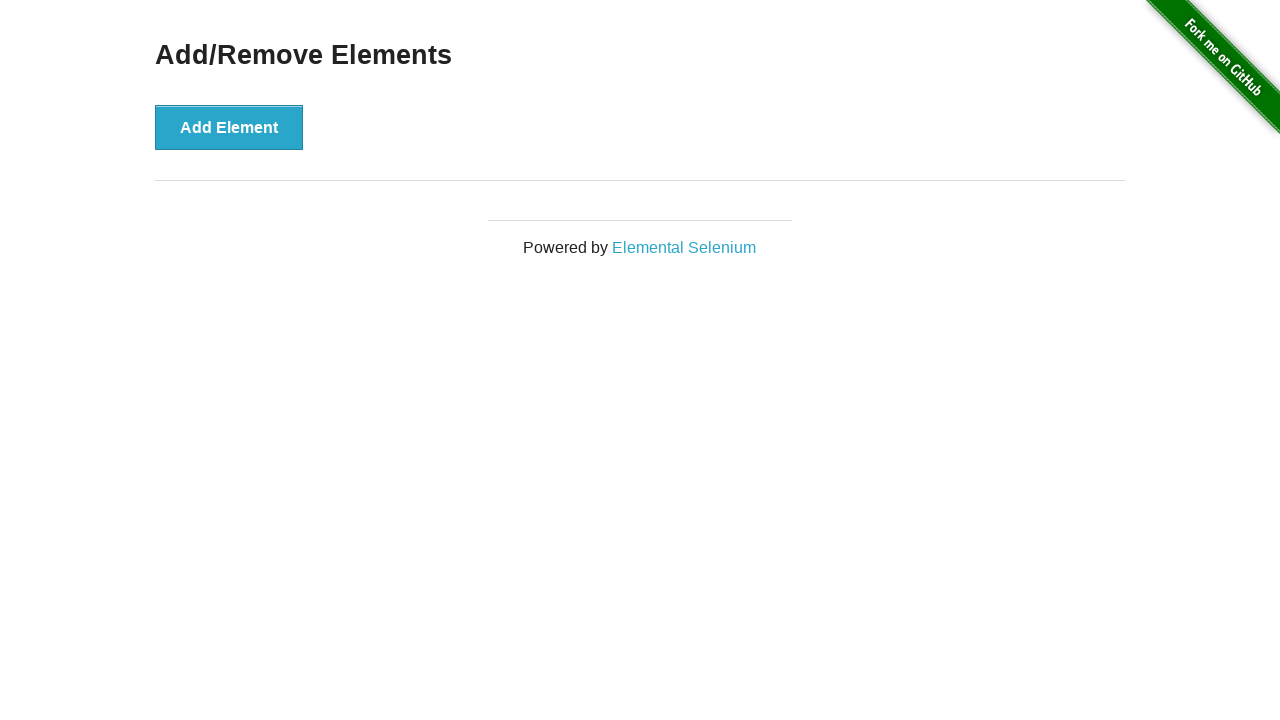

Clicked 'Add Element' button at (229, 127) on button[onclick='addElement()']
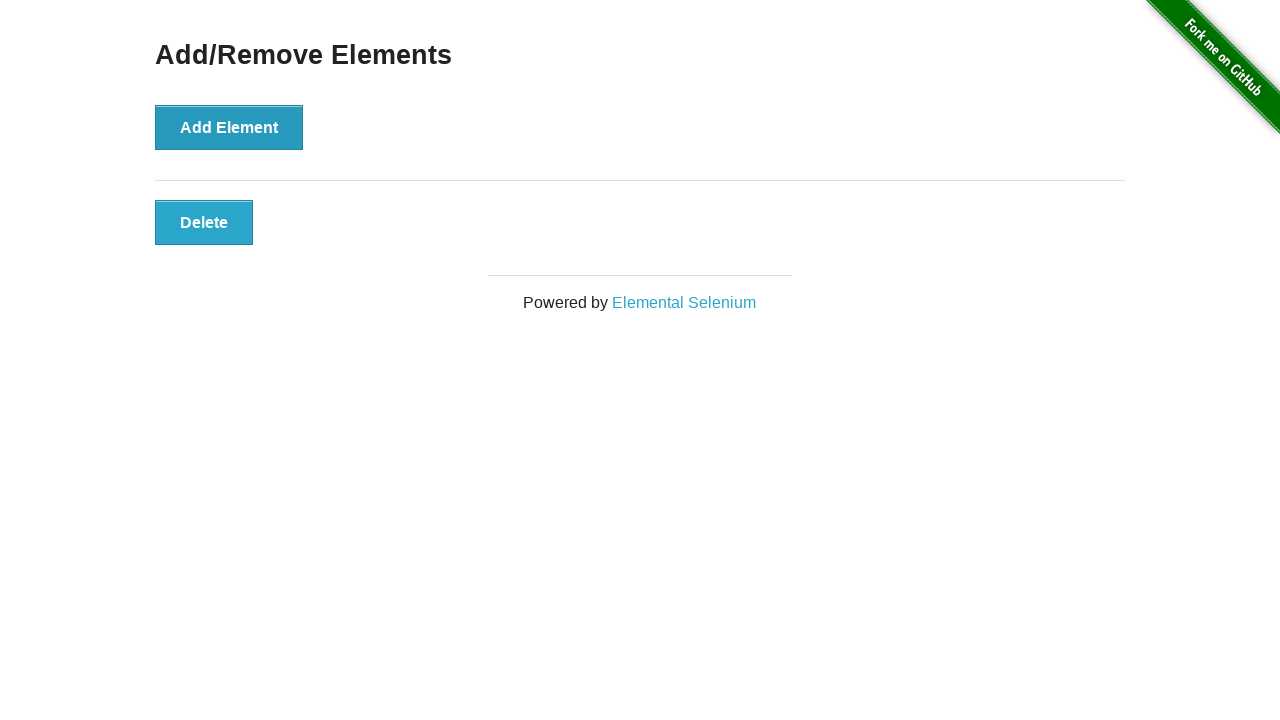

Clicked 'Add Element' button at (229, 127) on button[onclick='addElement()']
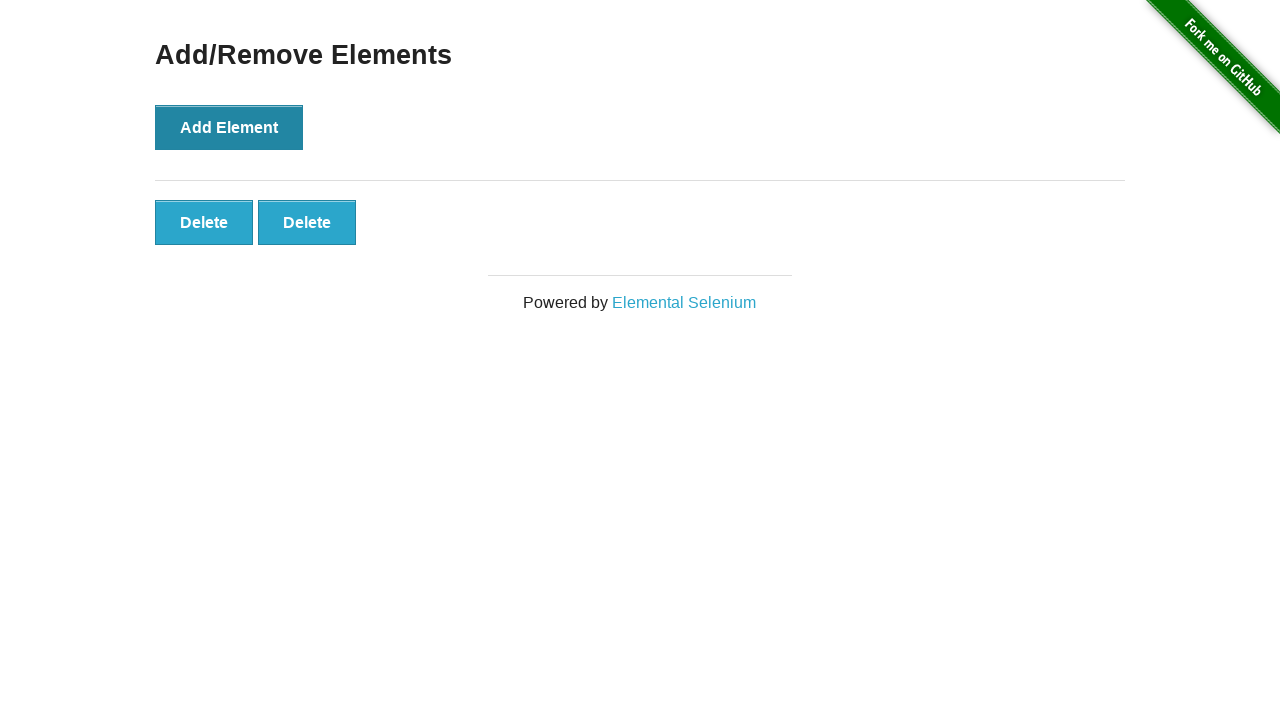

Clicked 'Add Element' button at (229, 127) on button[onclick='addElement()']
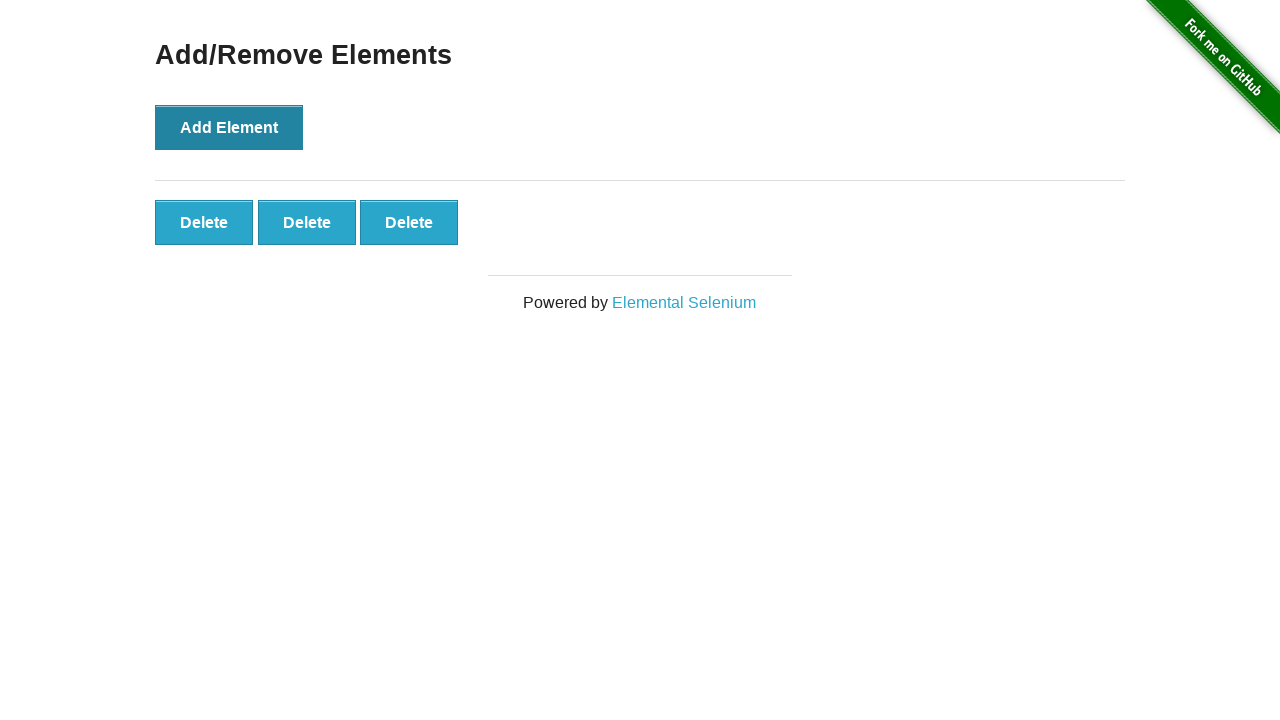

Clicked 'Add Element' button at (229, 127) on button[onclick='addElement()']
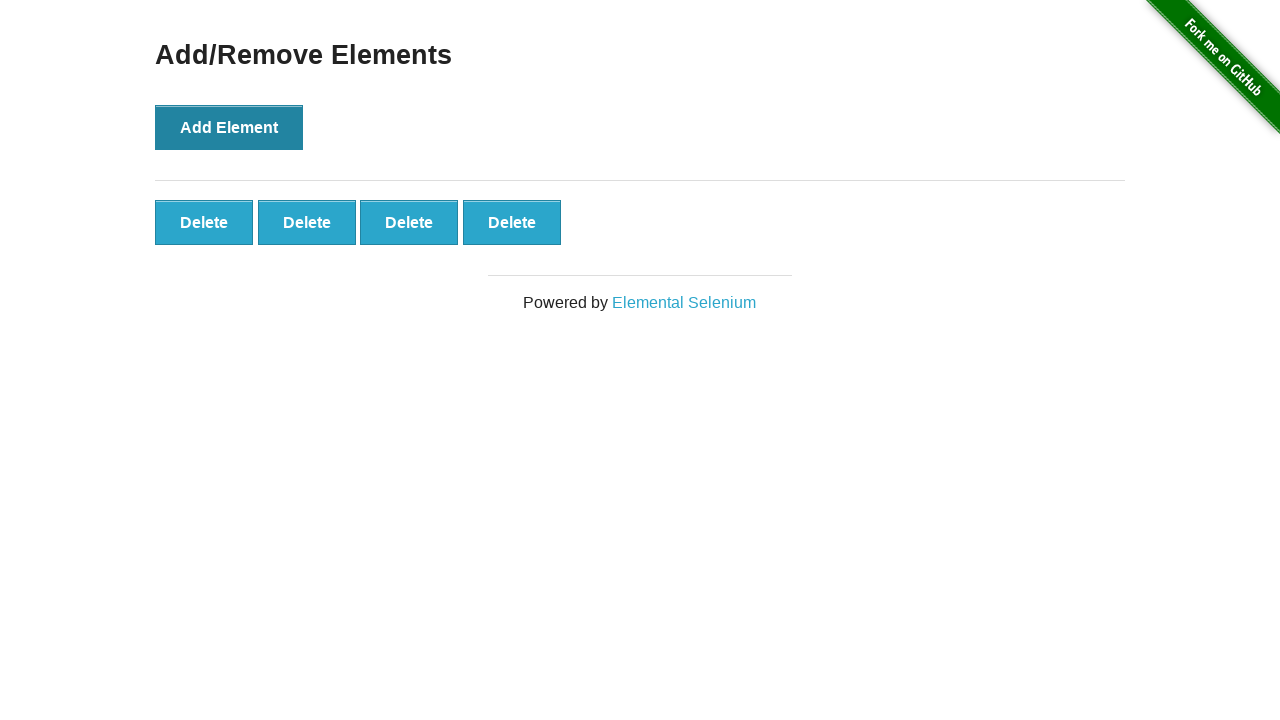

Clicked 'Add Element' button at (229, 127) on button[onclick='addElement()']
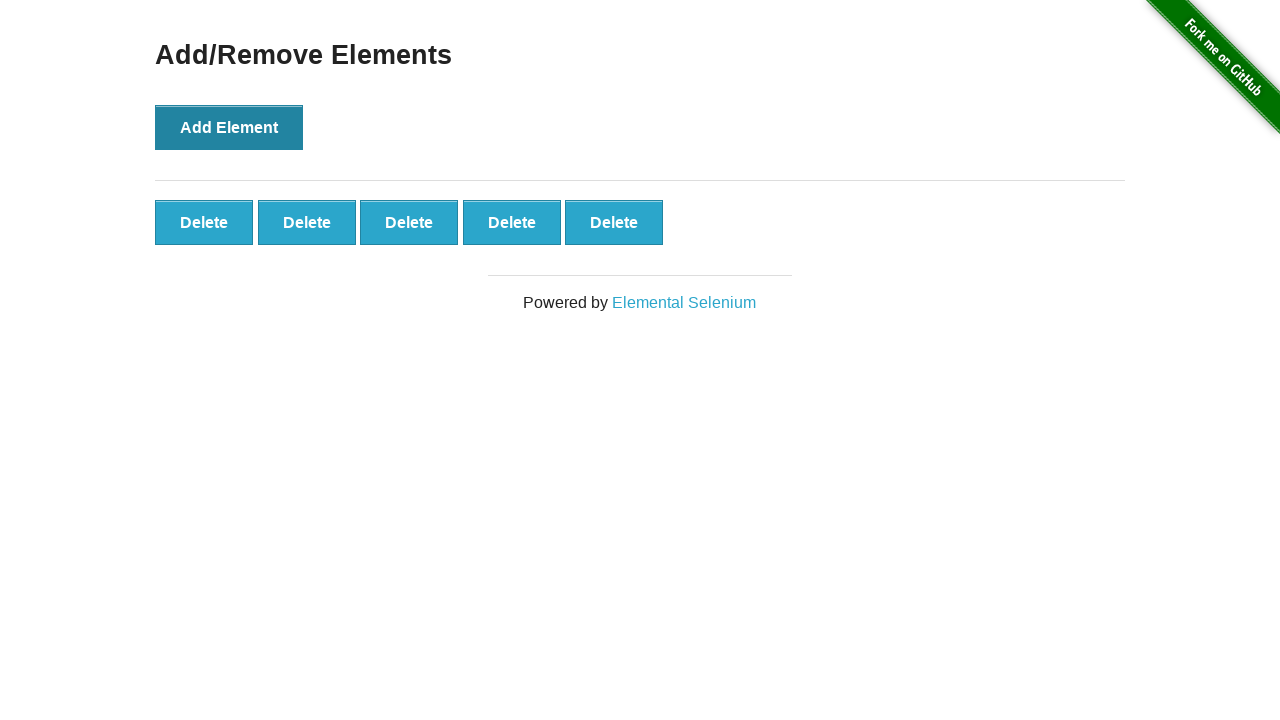

Waited for 'Delete' button to be available
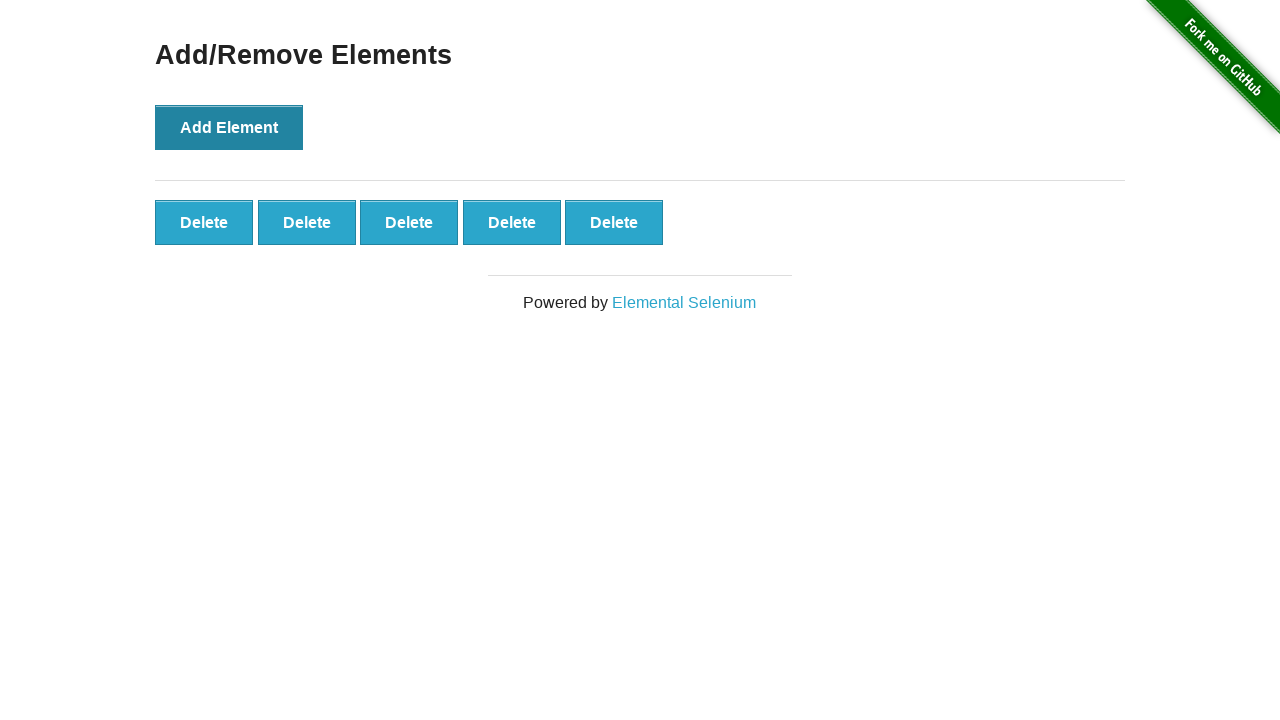

Clicked 'Delete' button to remove element at (204, 222) on button.added-manually
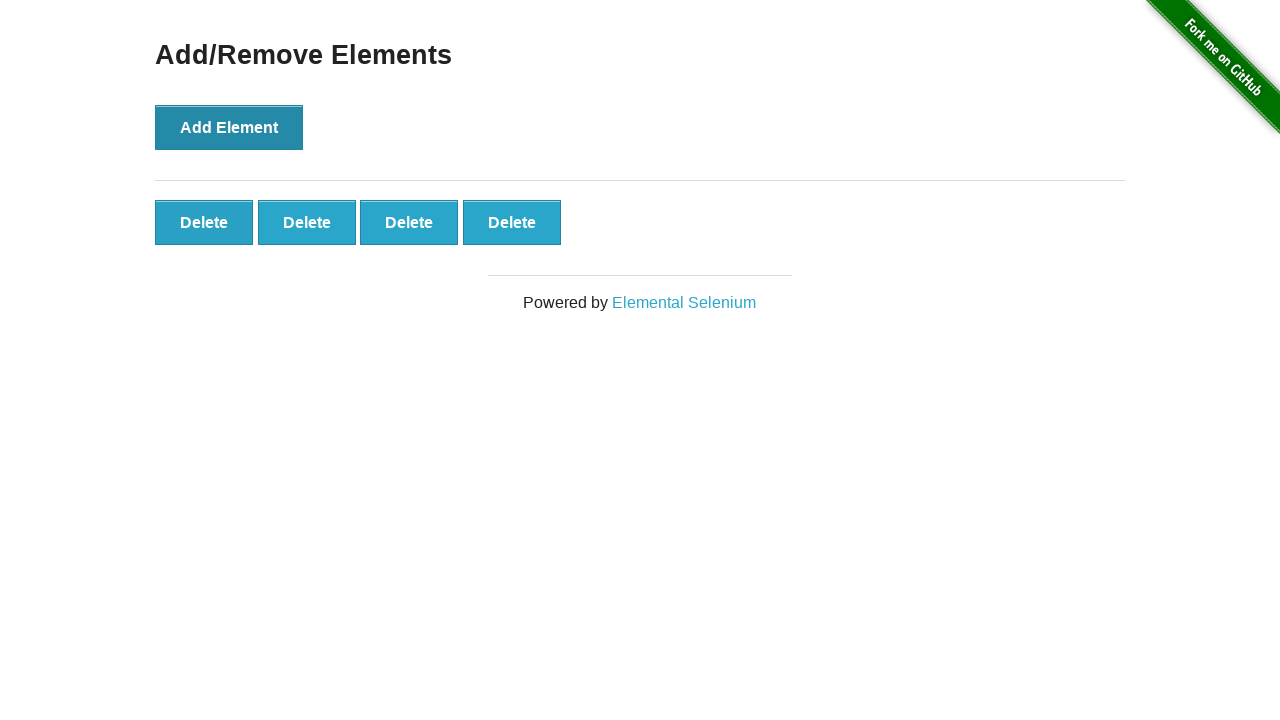

Waited for 'Delete' button to be available
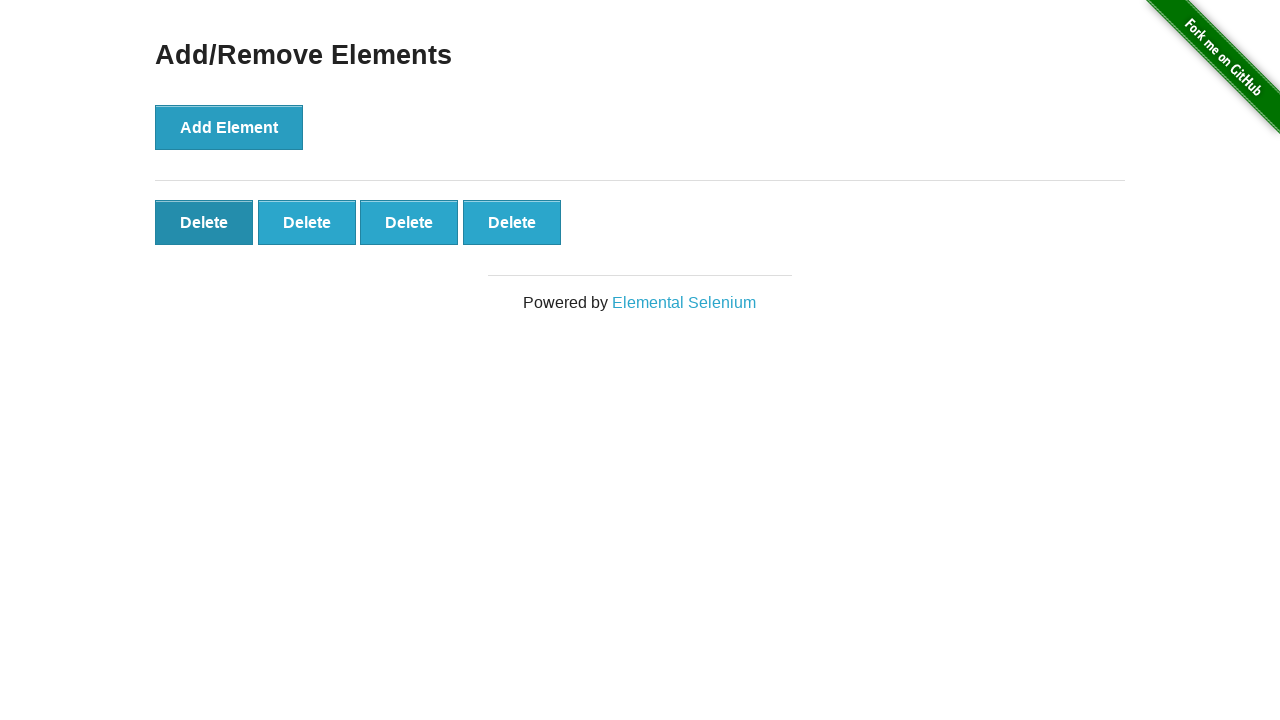

Clicked 'Delete' button to remove element at (204, 222) on button.added-manually
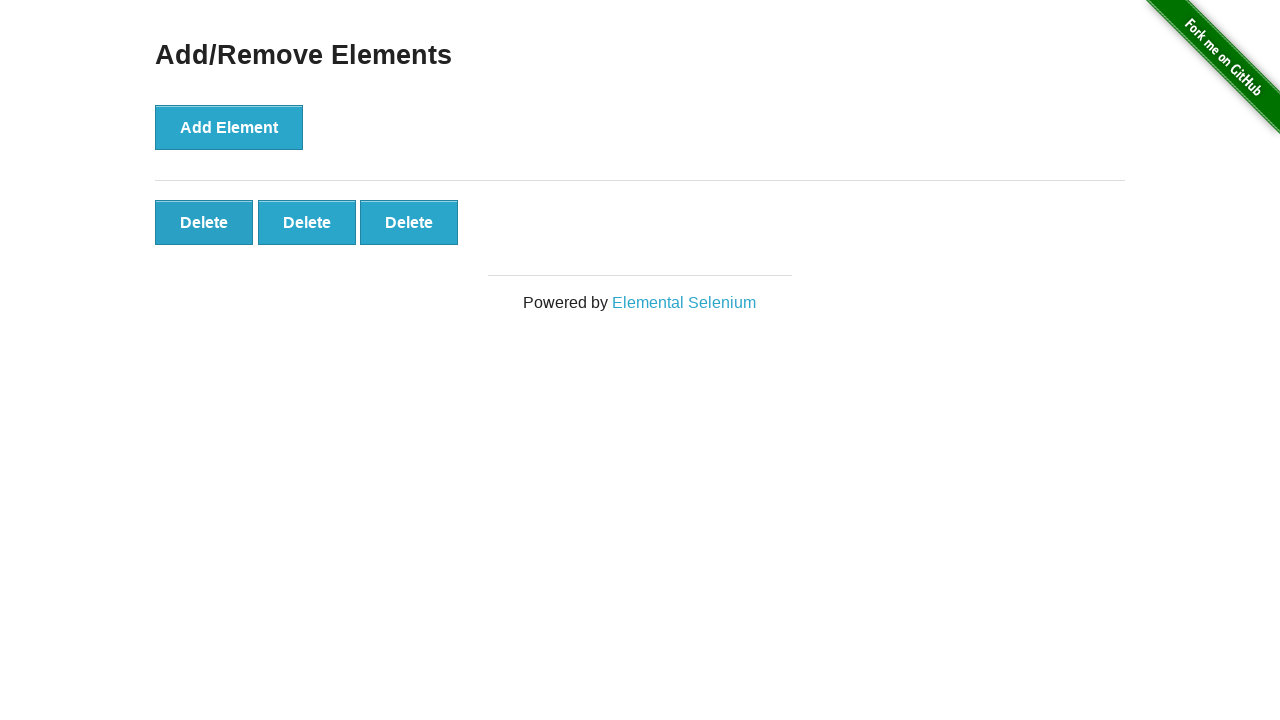

Waited for 'Delete' button to be available
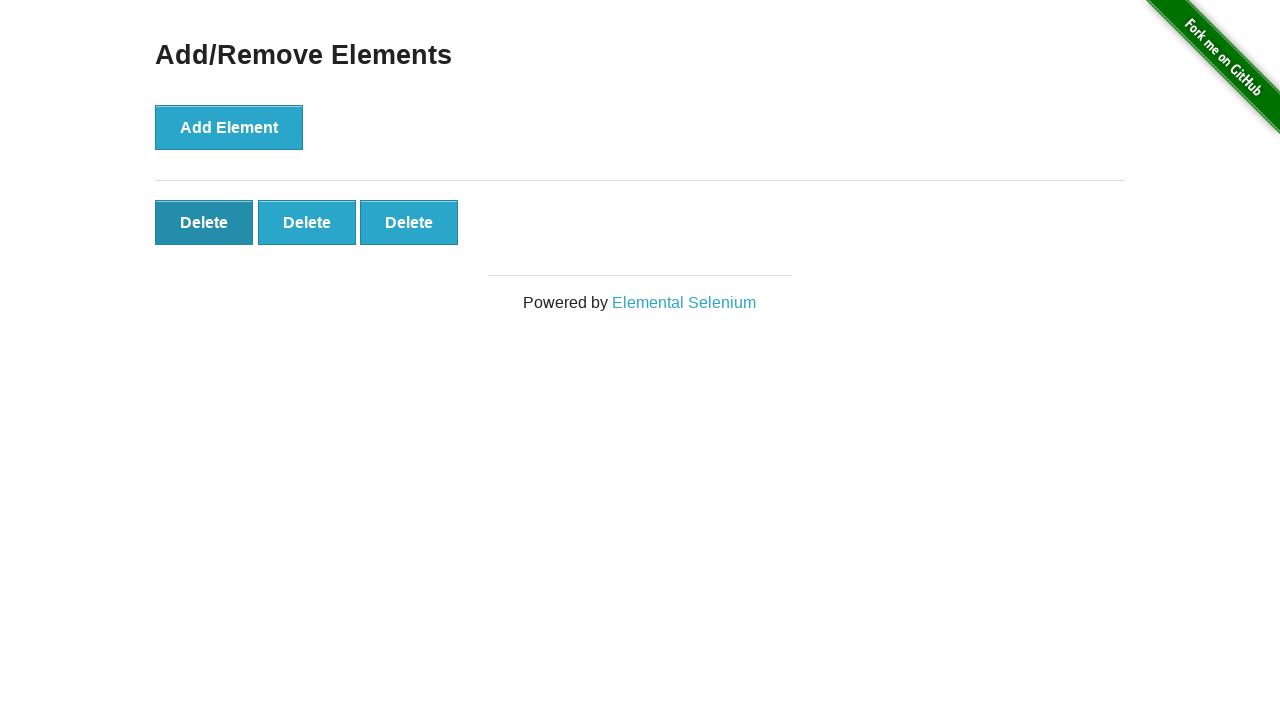

Clicked 'Delete' button to remove element at (204, 222) on button.added-manually
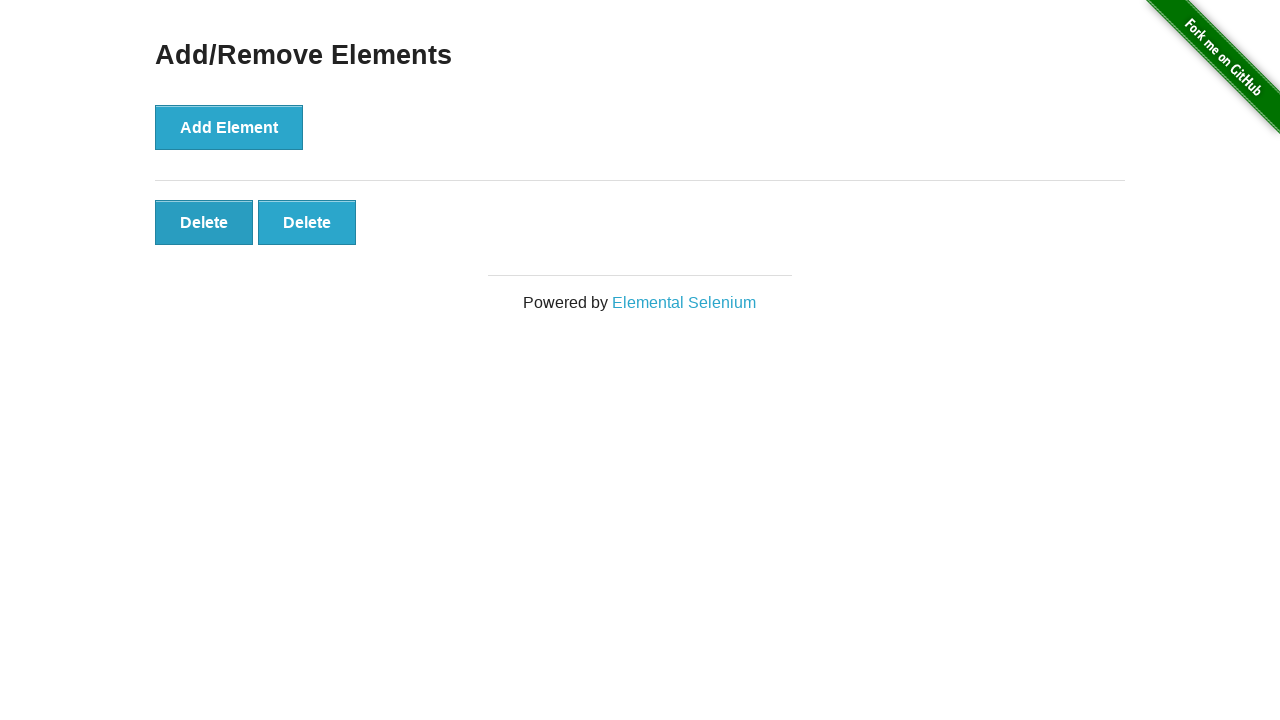

Waited for 'Delete' button to be available
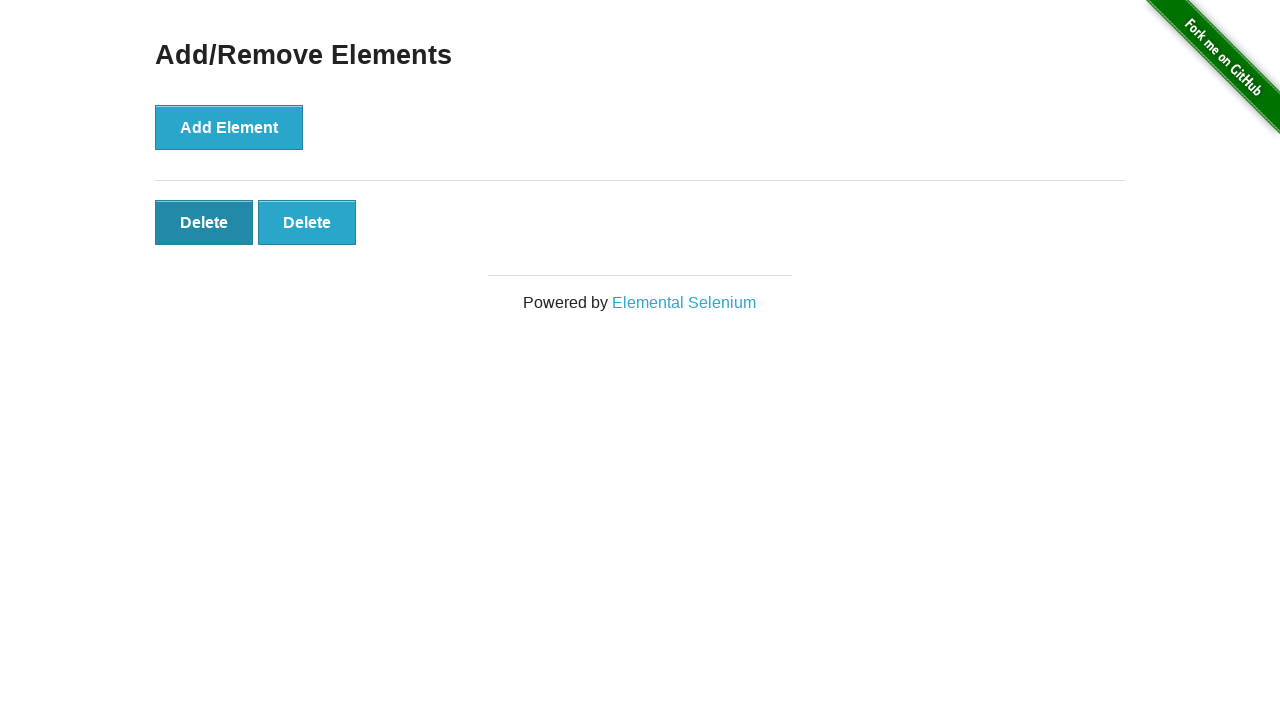

Clicked 'Delete' button to remove element at (204, 222) on button.added-manually
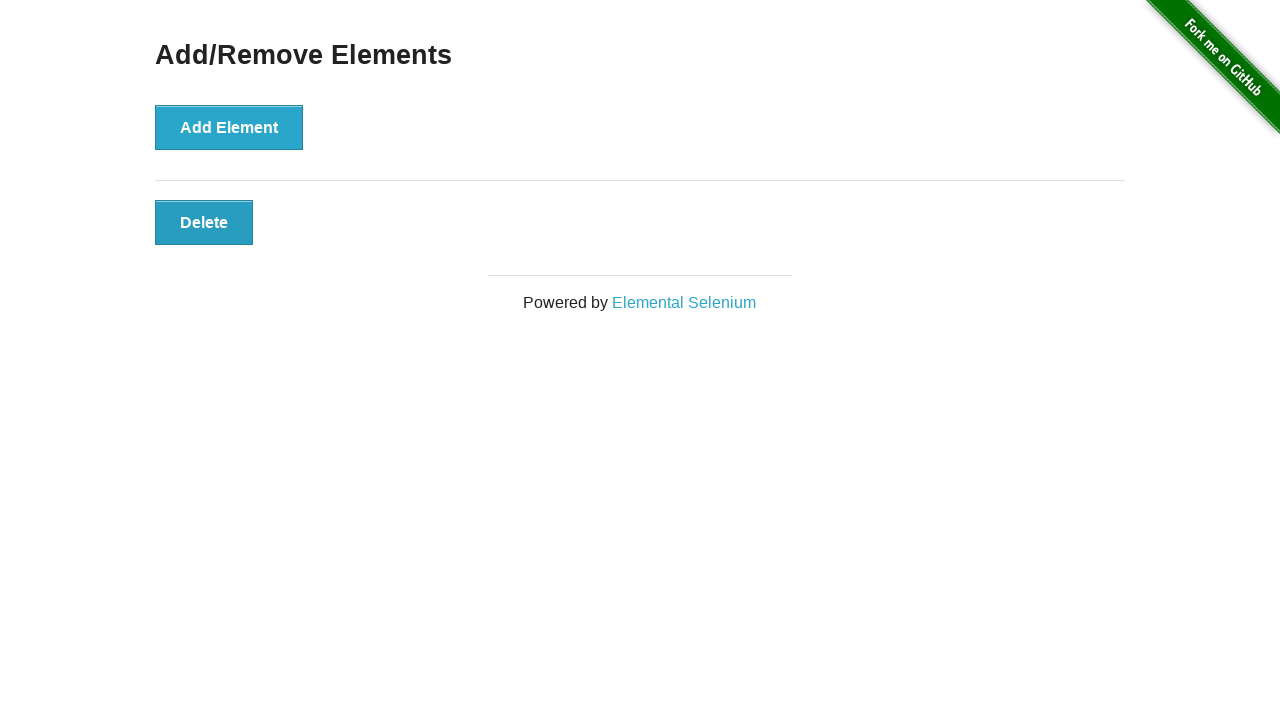

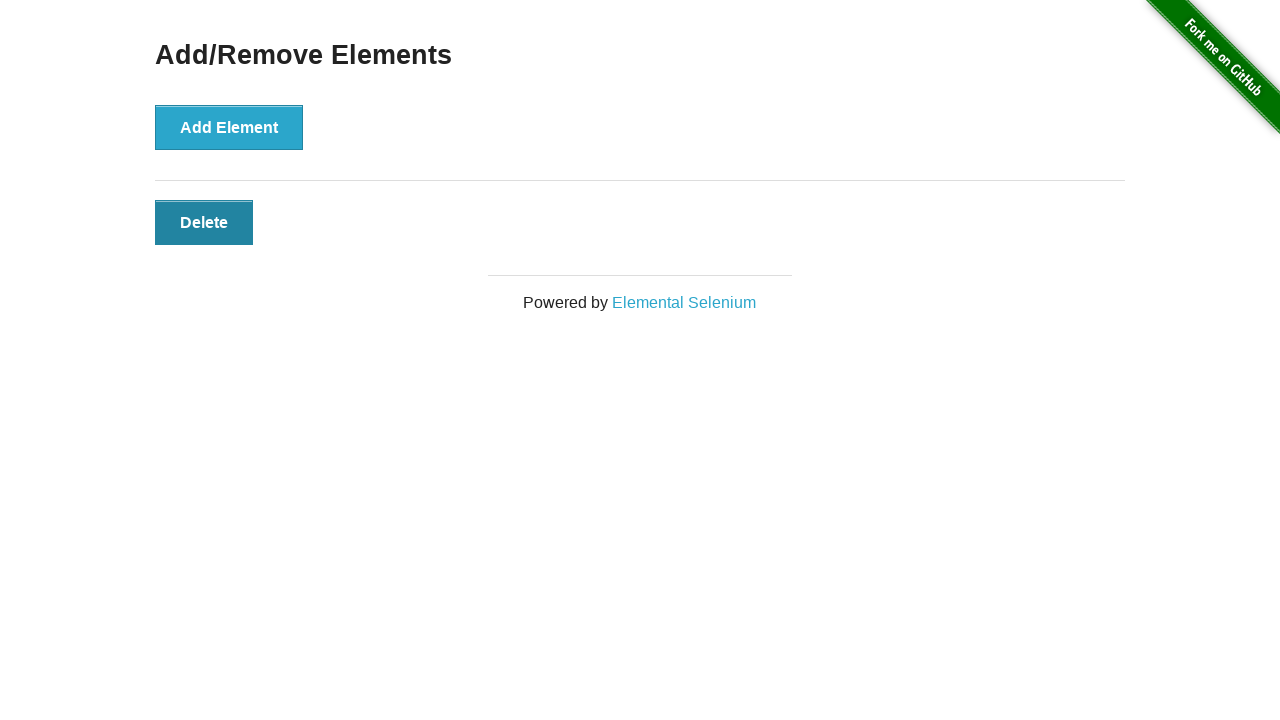